Tests multi-window handling by opening a new window, navigating to a courses page, extracting a course name, switching back to the original window, and entering the course name into a form field

Starting URL: https://rahulshettyacademy.com/angularpractice/

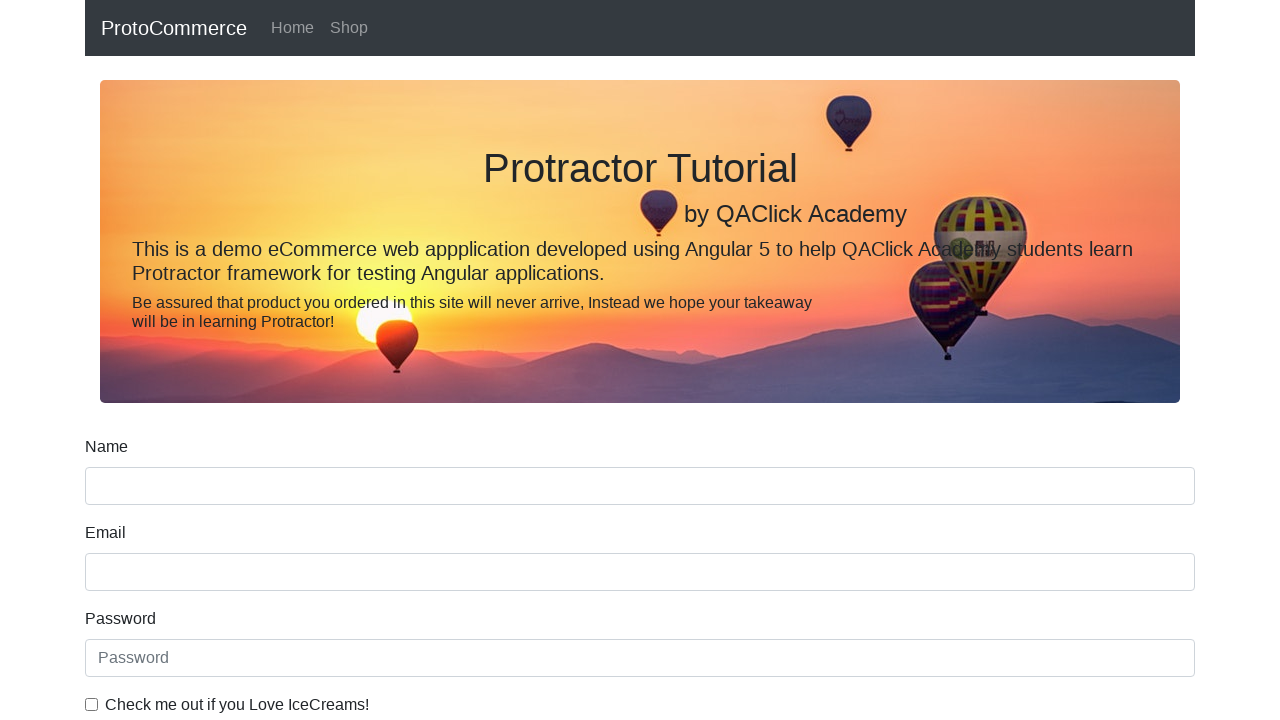

Opened a new browser window/tab
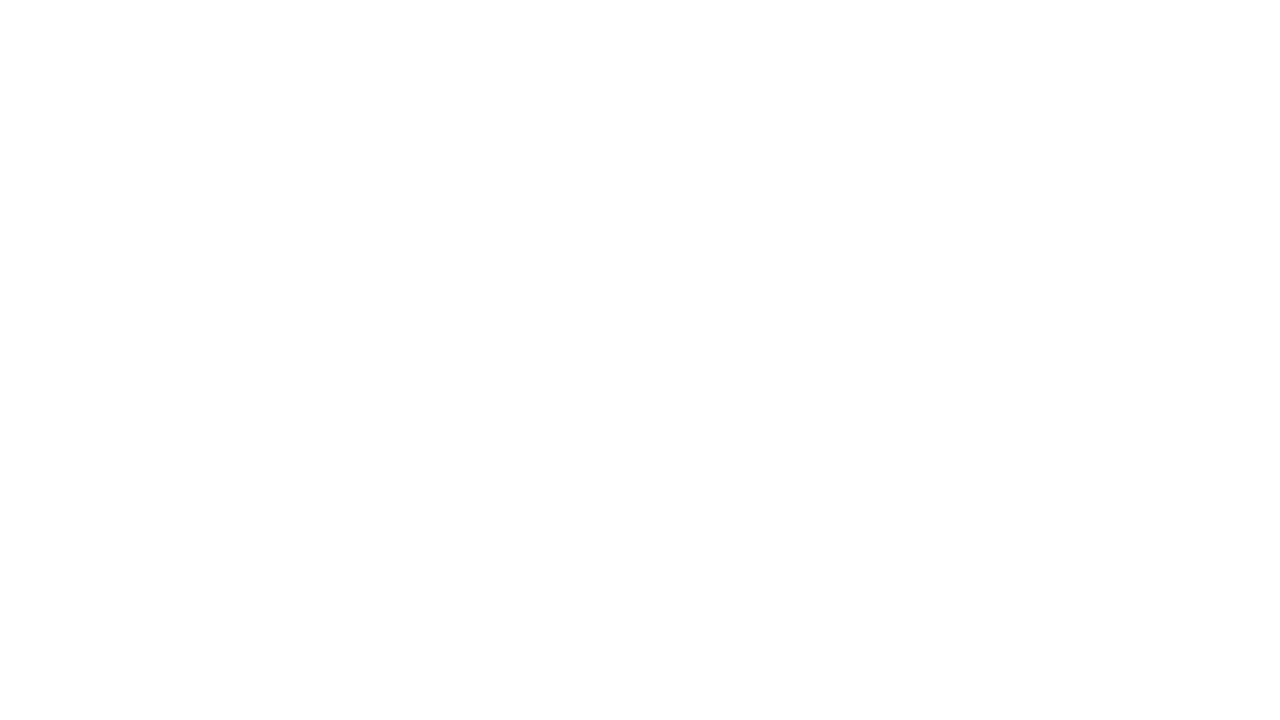

Navigated new window to Rahul Shetty Academy home page
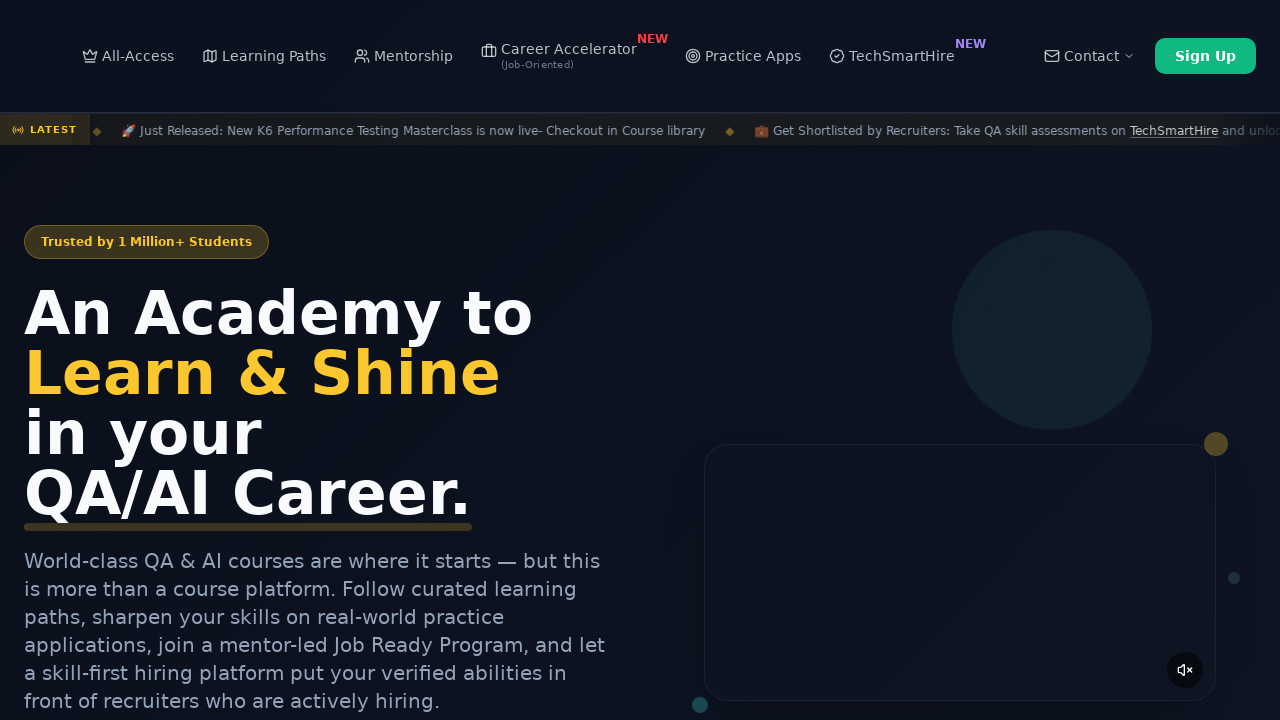

Located course links on the page
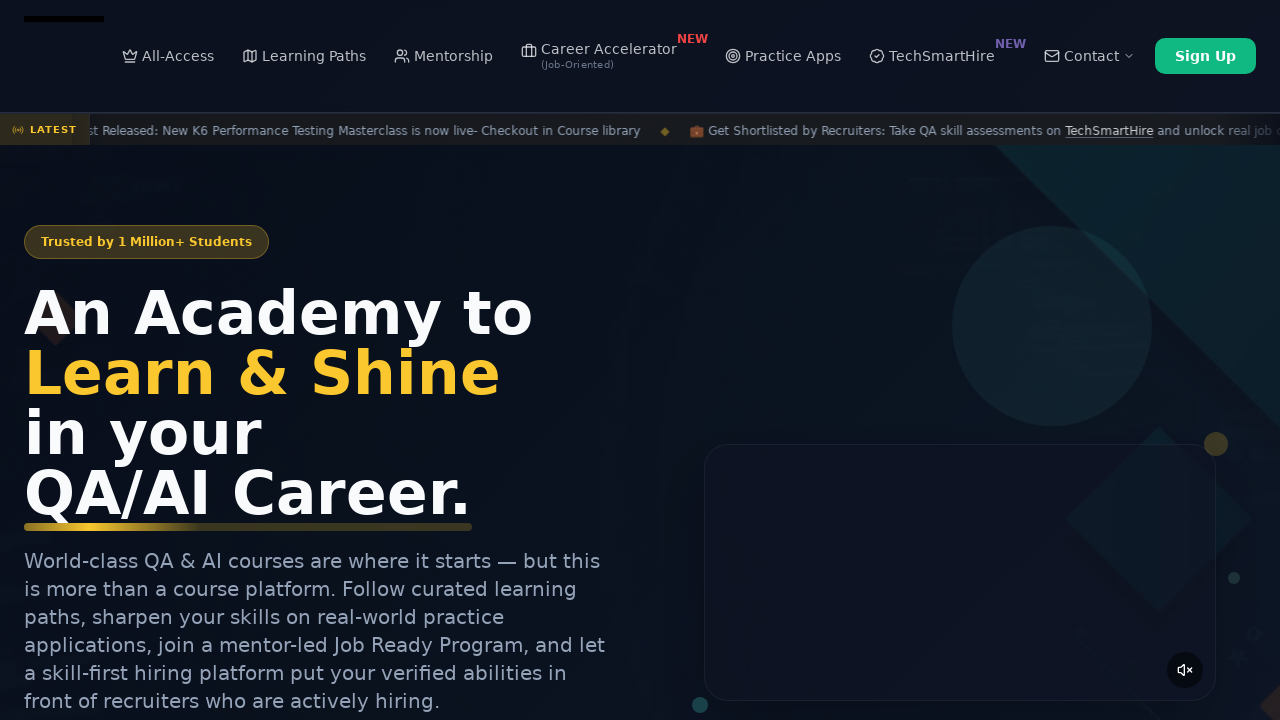

Extracted course name from second course link: 'Playwright Testing'
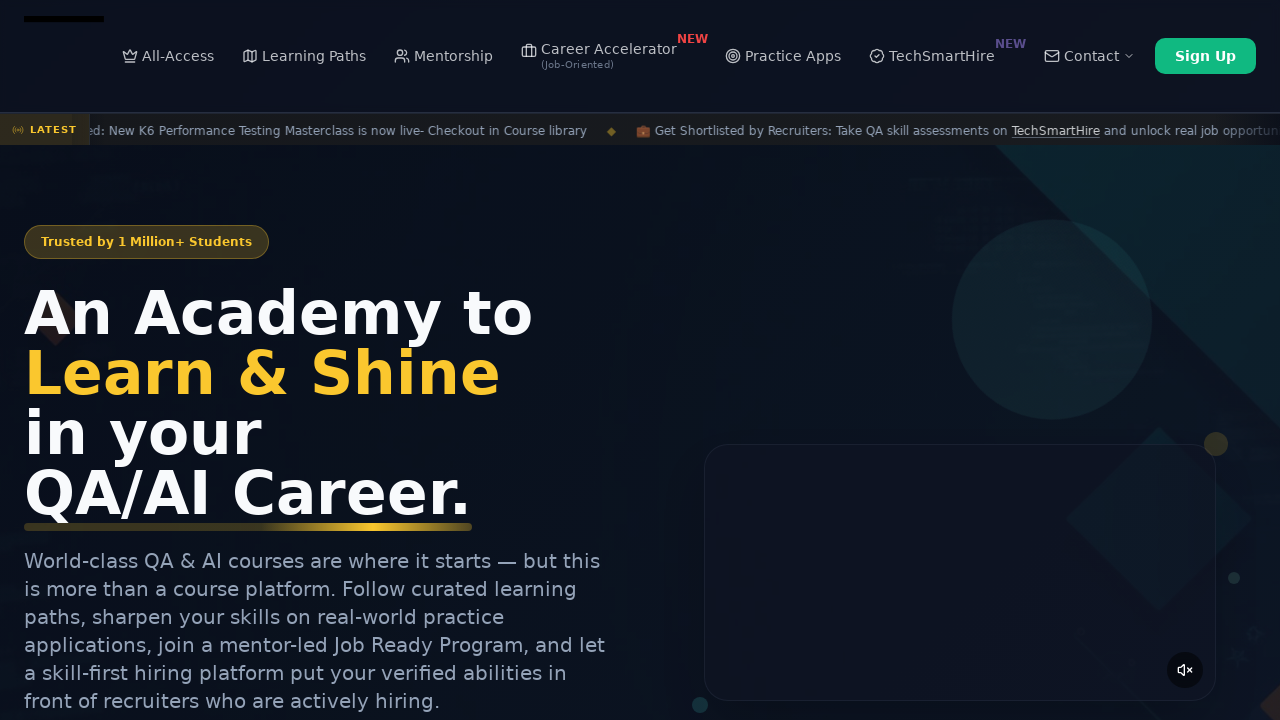

Switched back to original window
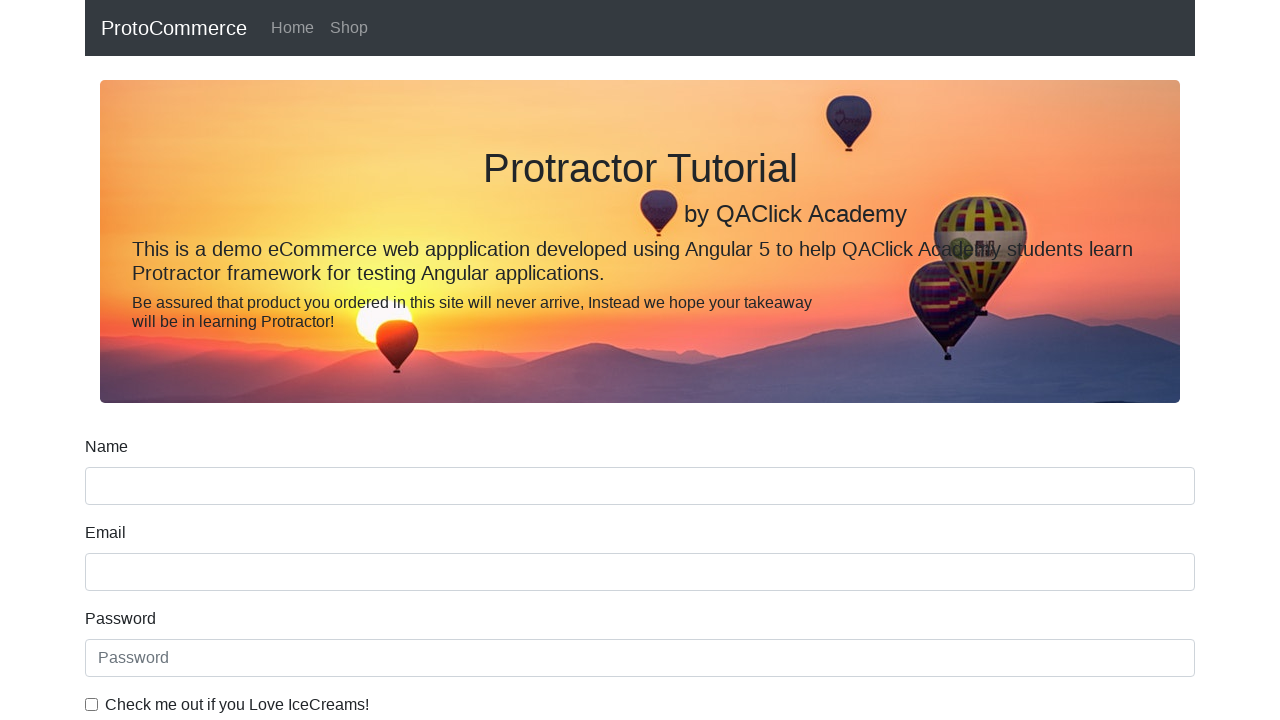

Filled name field with course name: 'Playwright Testing' on [name='name']
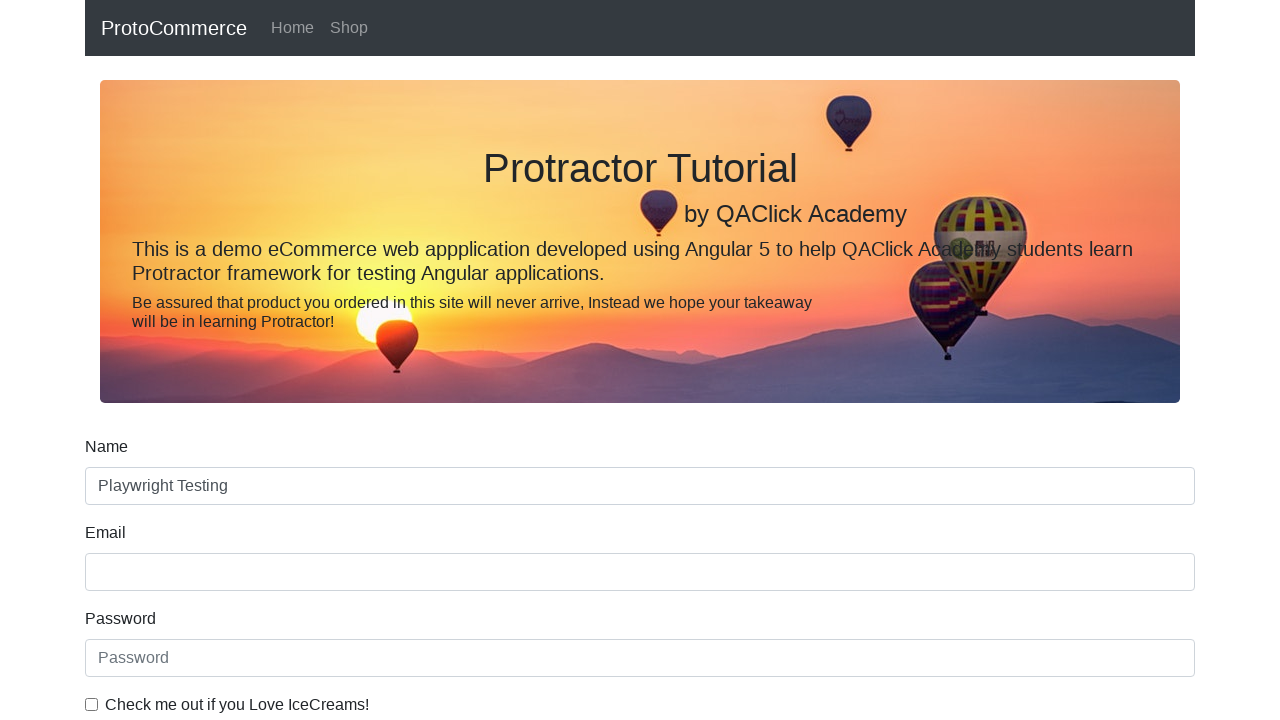

Closed the new browser window/tab
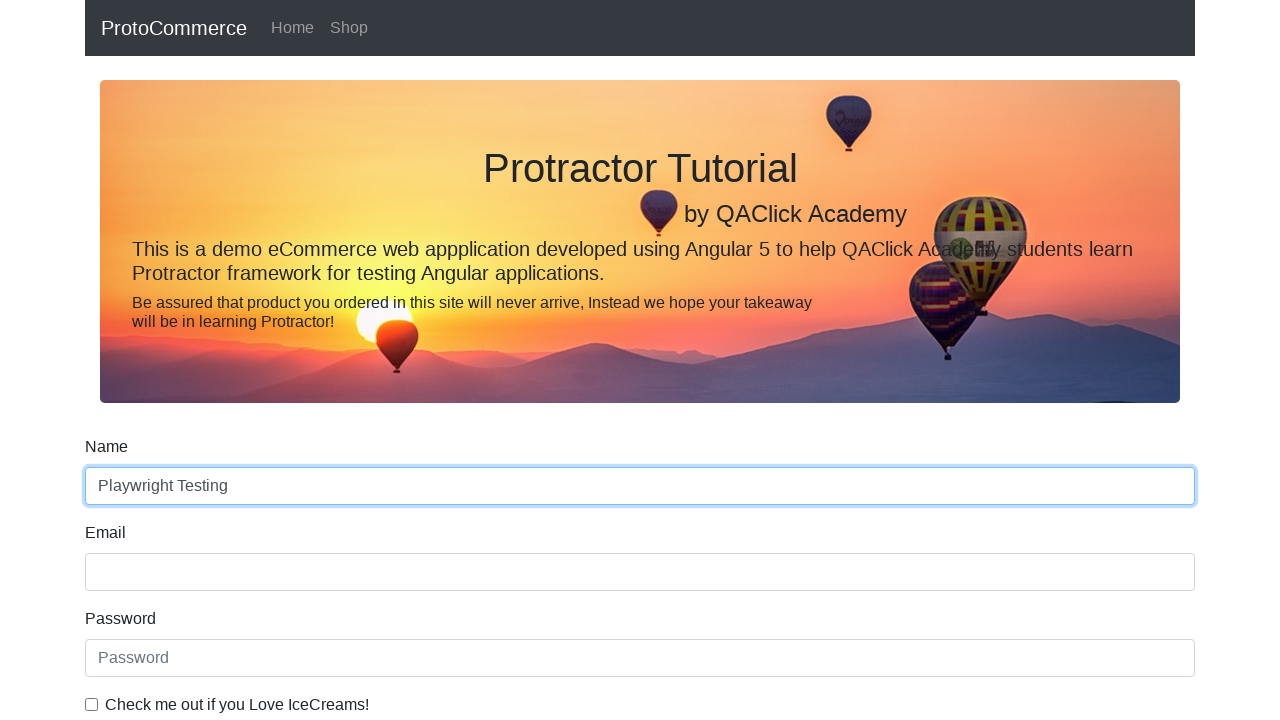

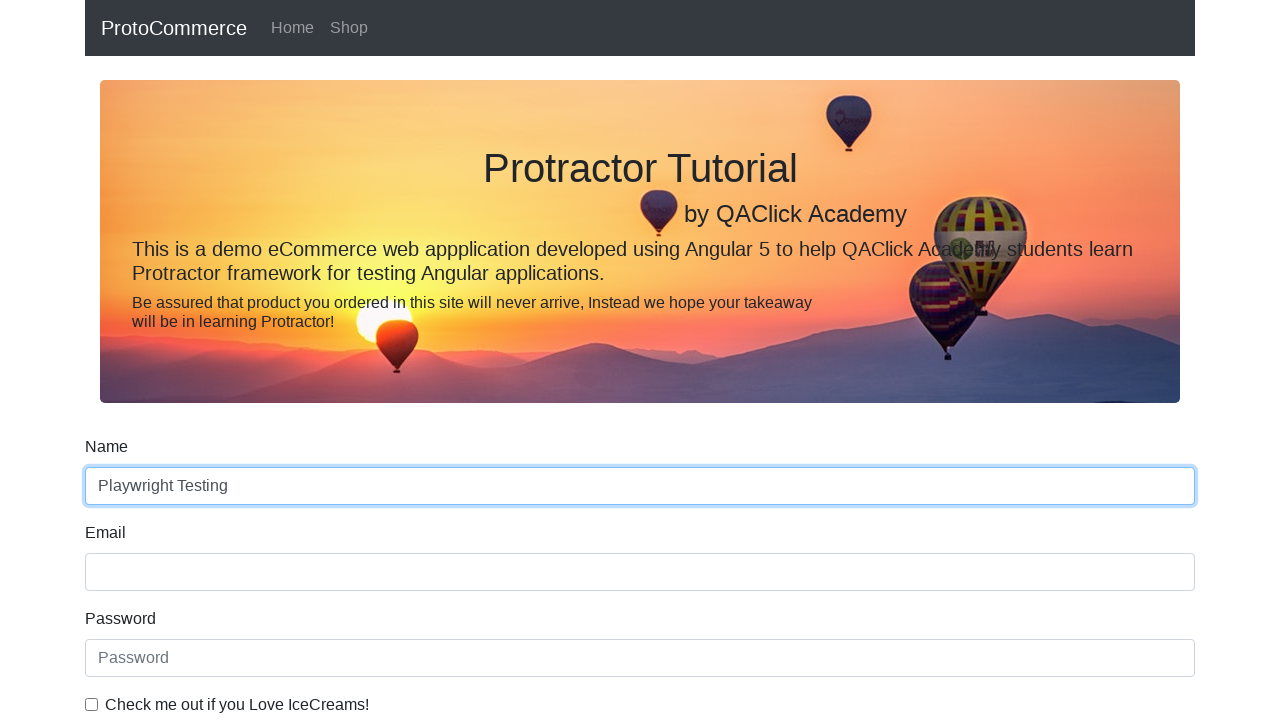